Tests dynamic properties page by waiting for a button that becomes visible after 5 seconds and verifying its text content

Starting URL: https://demoqa.com/dynamic-properties

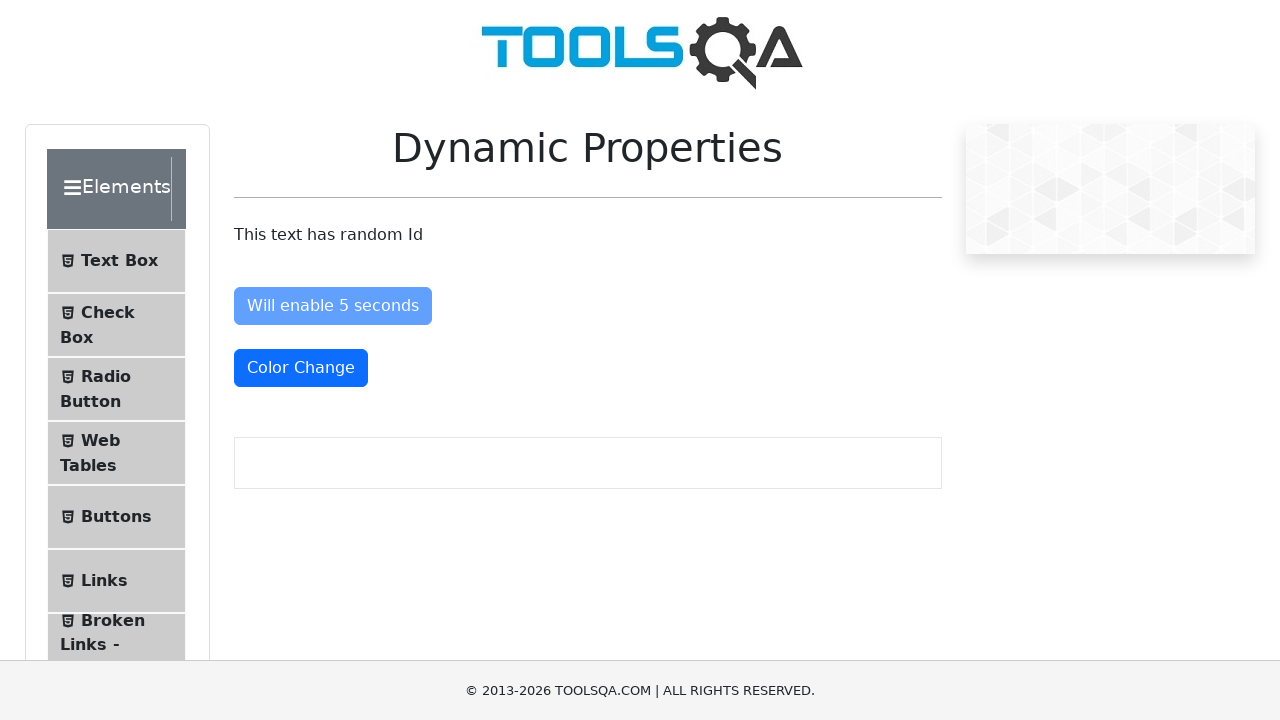

Navigated to dynamic properties page
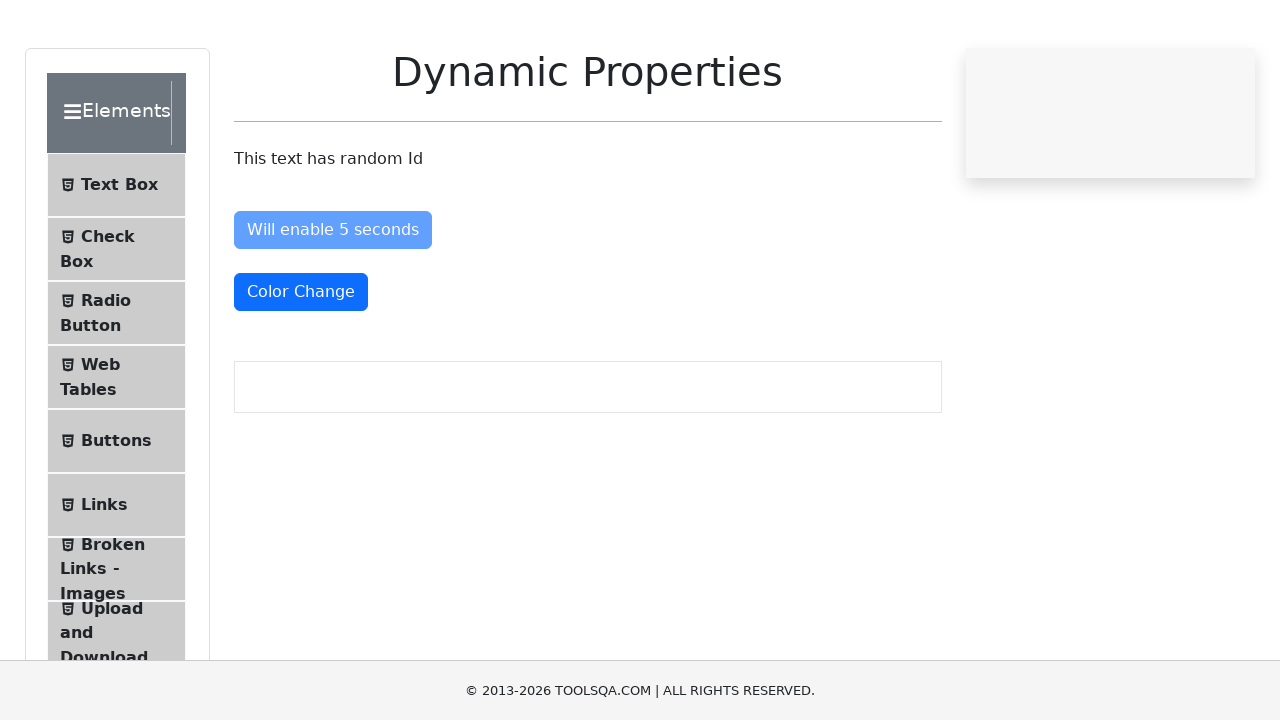

Button 'Visible After 5 Seconds' became visible after waiting
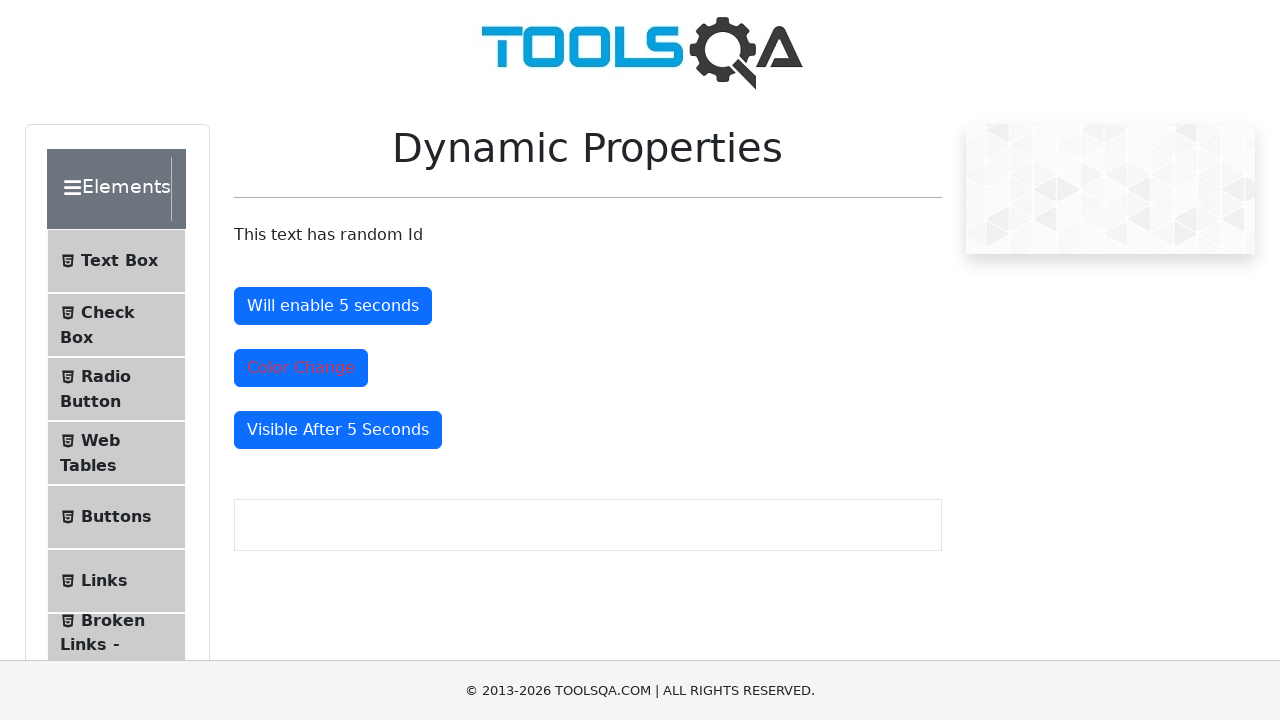

Verified button text content is 'Visible After 5 Seconds'
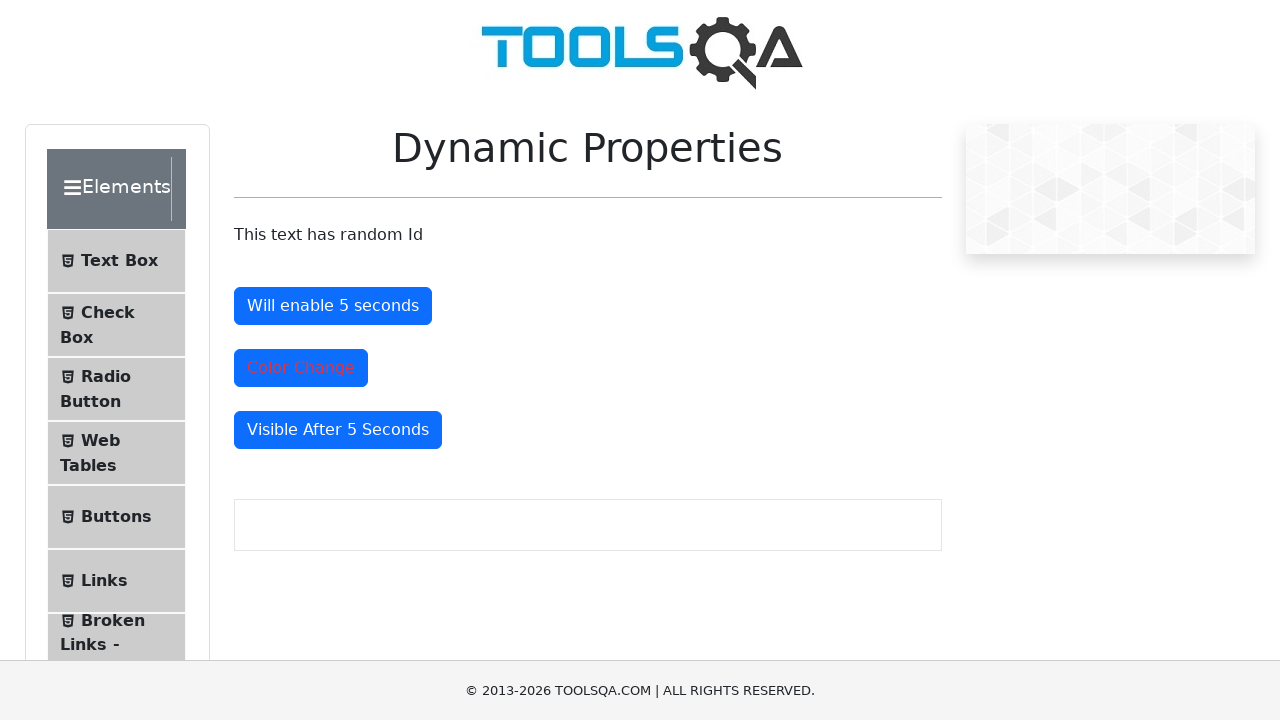

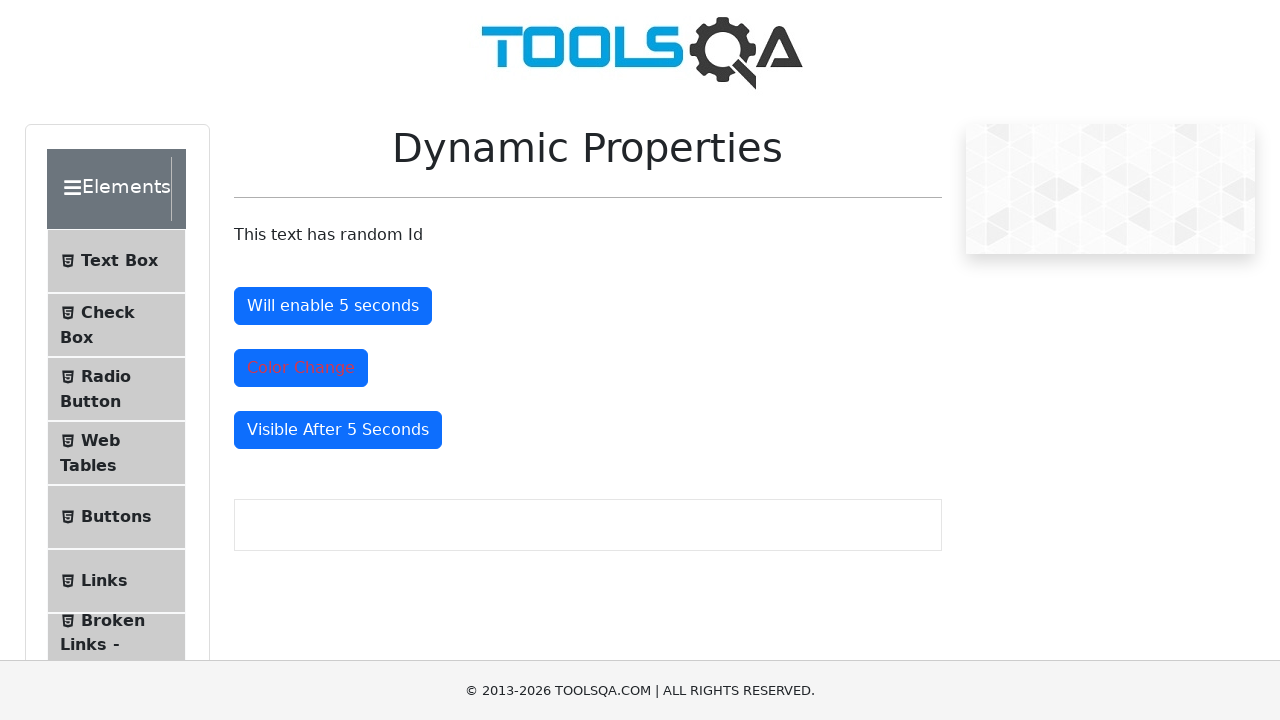